Tests handling of a simple JavaScript alert by clicking the alert button and accepting the alert dialog.

Starting URL: https://testautomationpractice.blogspot.com/

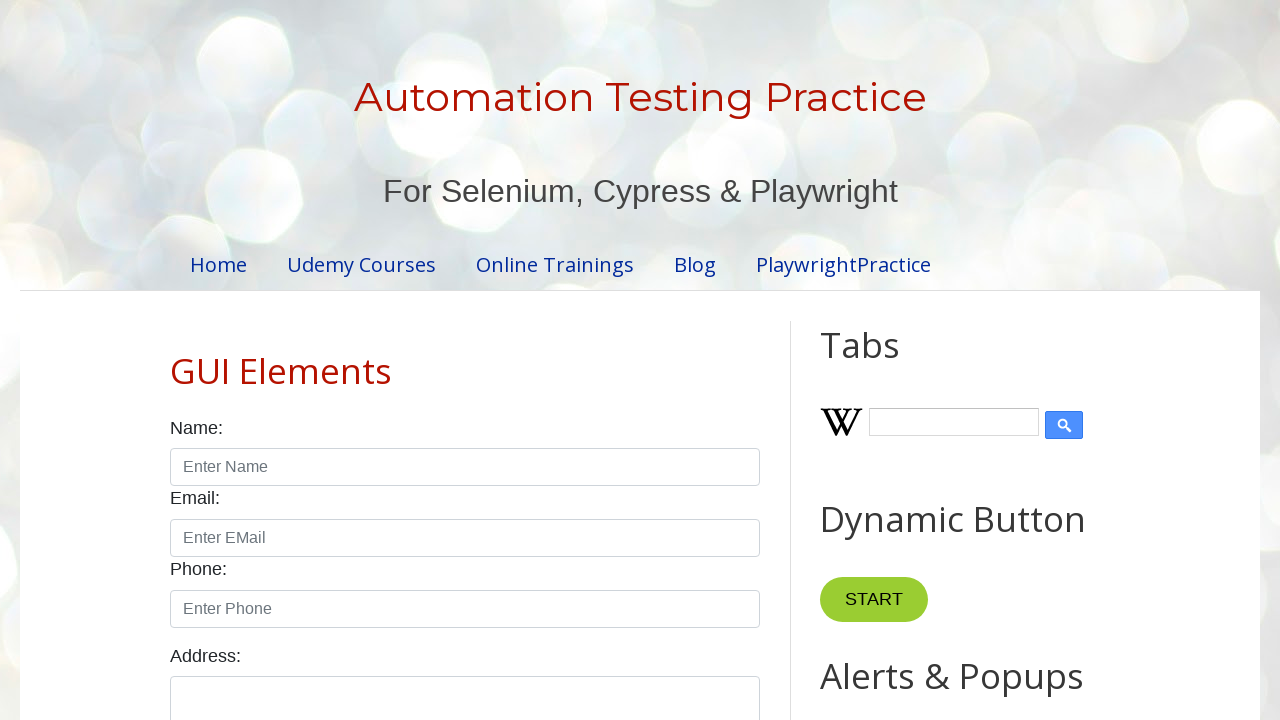

Clicked the simple alert button at (888, 361) on button#alertBtn
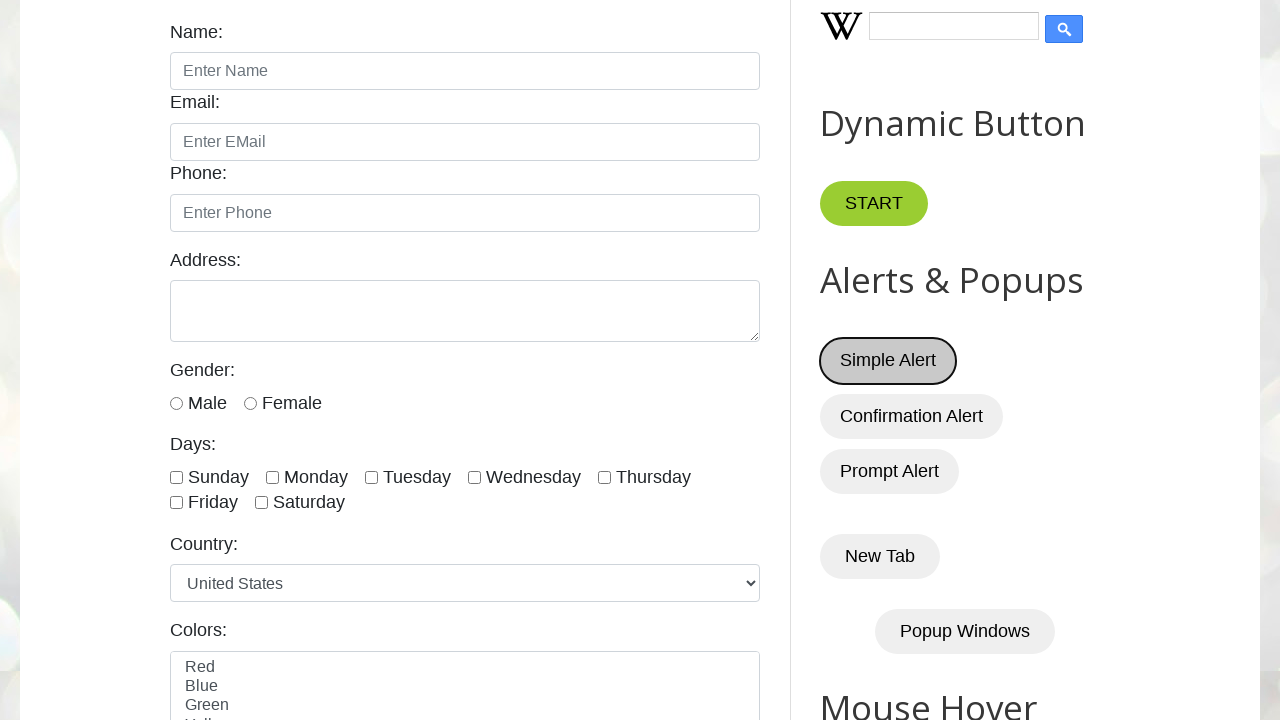

Set up dialog handler to accept alerts
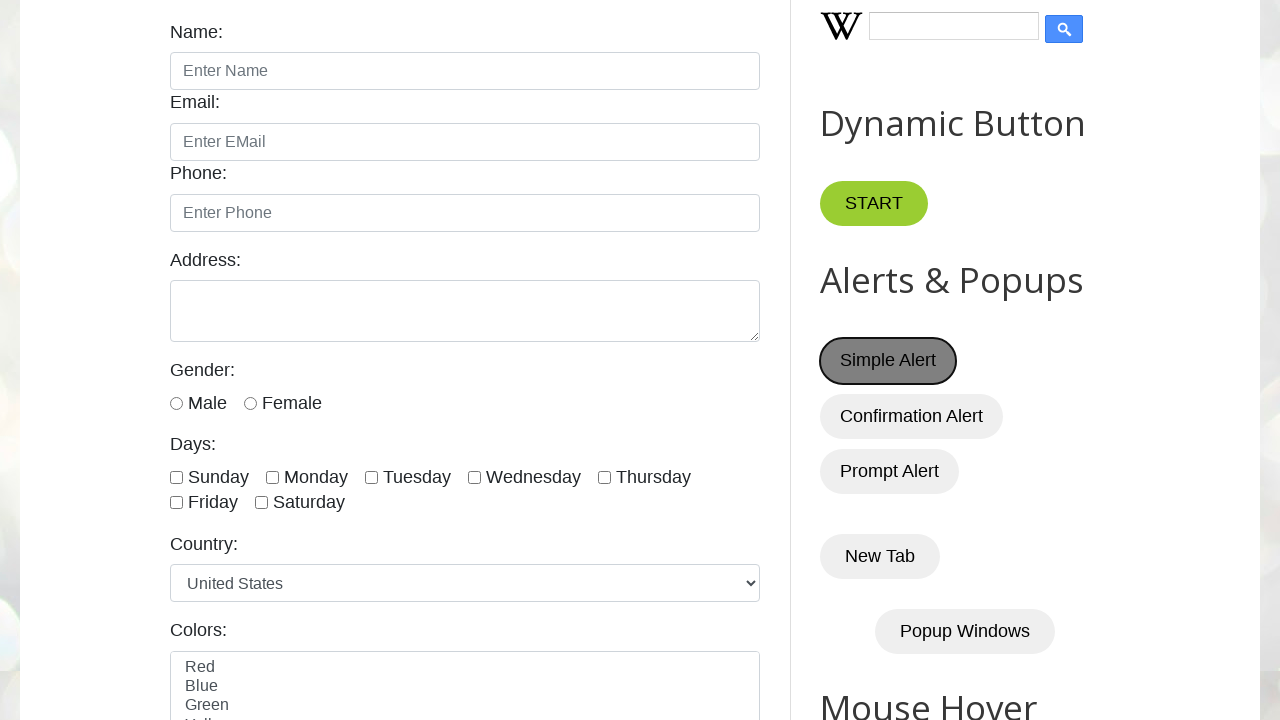

Clicked the alert button and accepted the dialog at (888, 361) on button#alertBtn
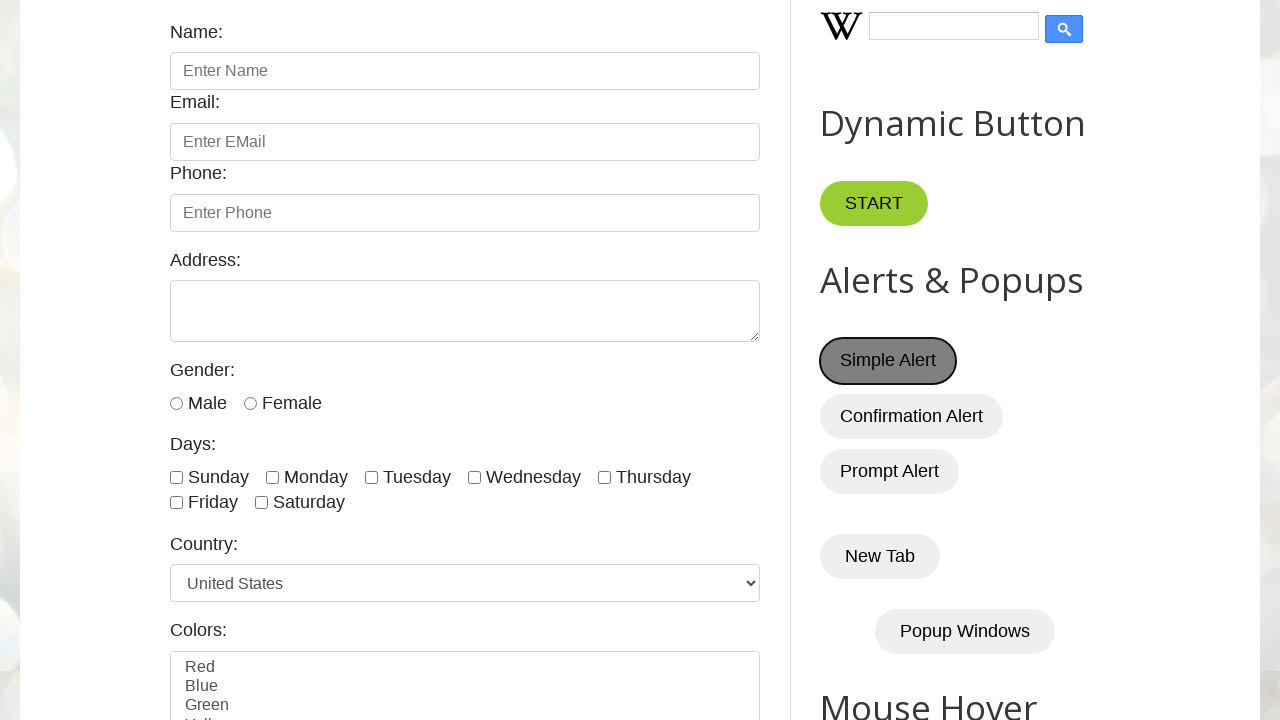

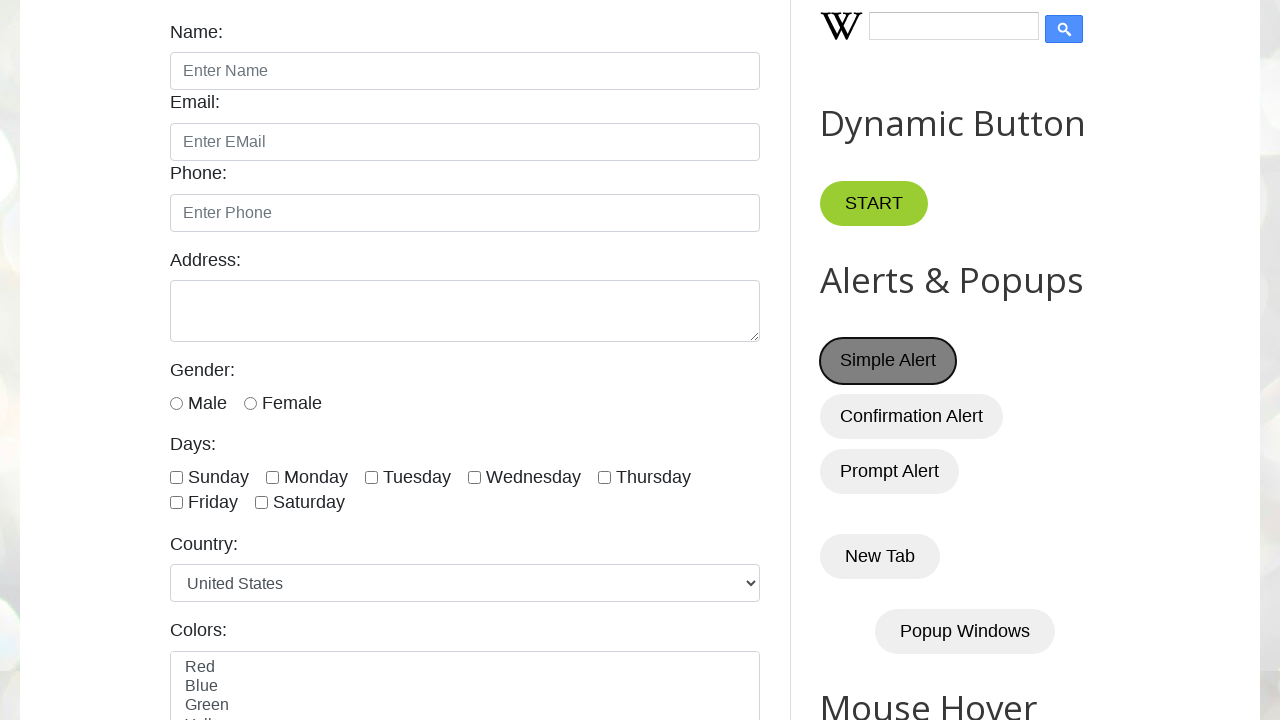